Tests adding a new book to a reading list by filling in title and author fields, submitting the form, and verifying the book appears in the Katalog section.

Starting URL: https://tap-ht24-testverktyg.github.io/exam-template/

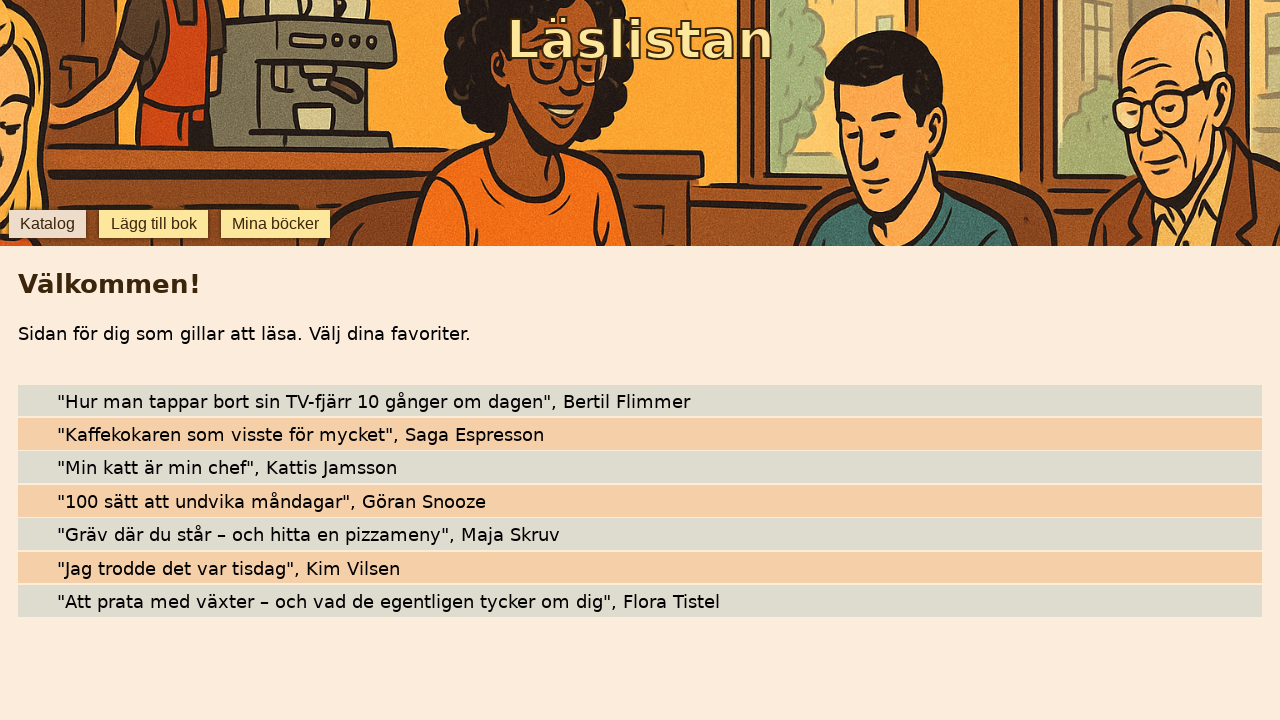

Clicked 'Lägg till bok' button to open add book form at (154, 224) on internal:role=button[name="Lägg till bok"i]
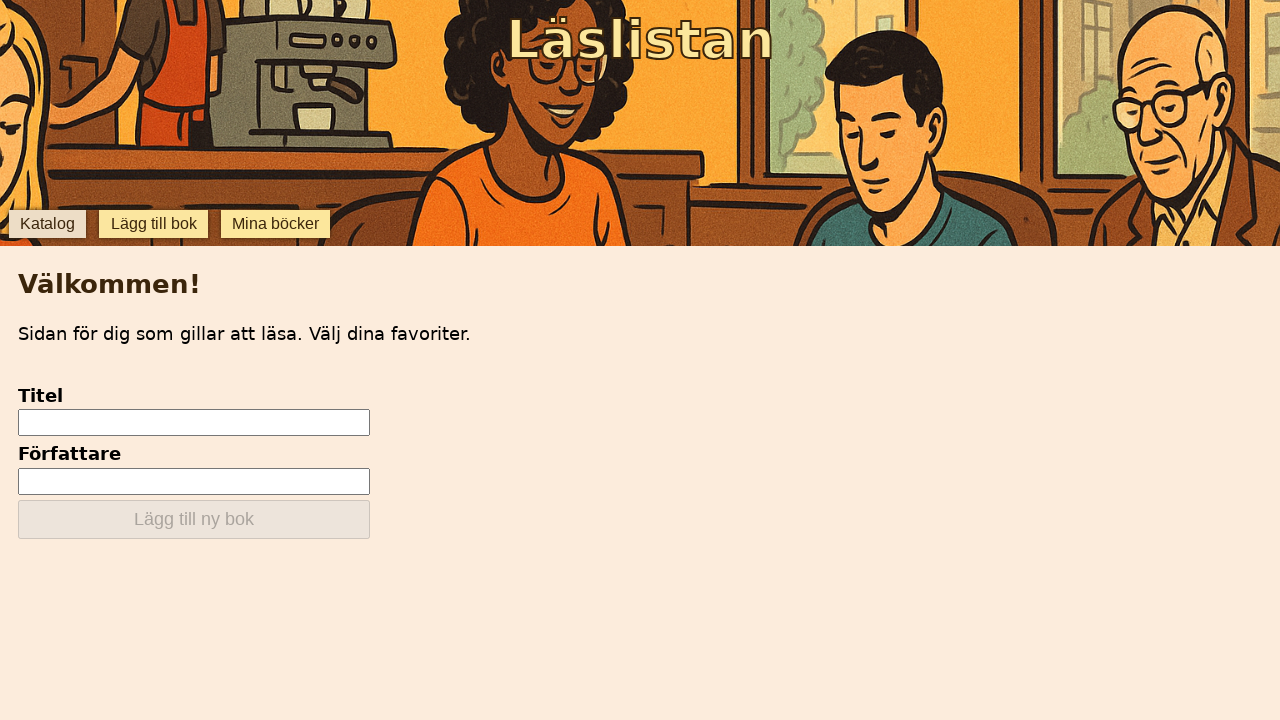

Title input field became visible
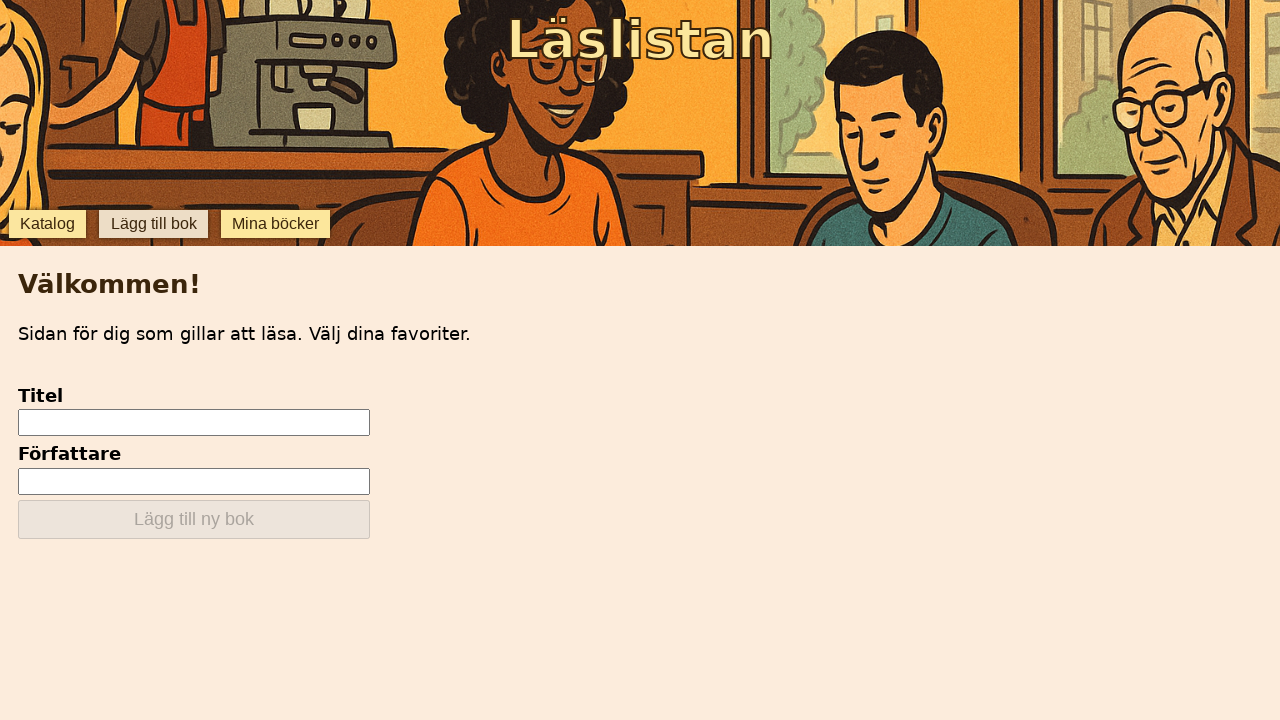

Author input field became visible
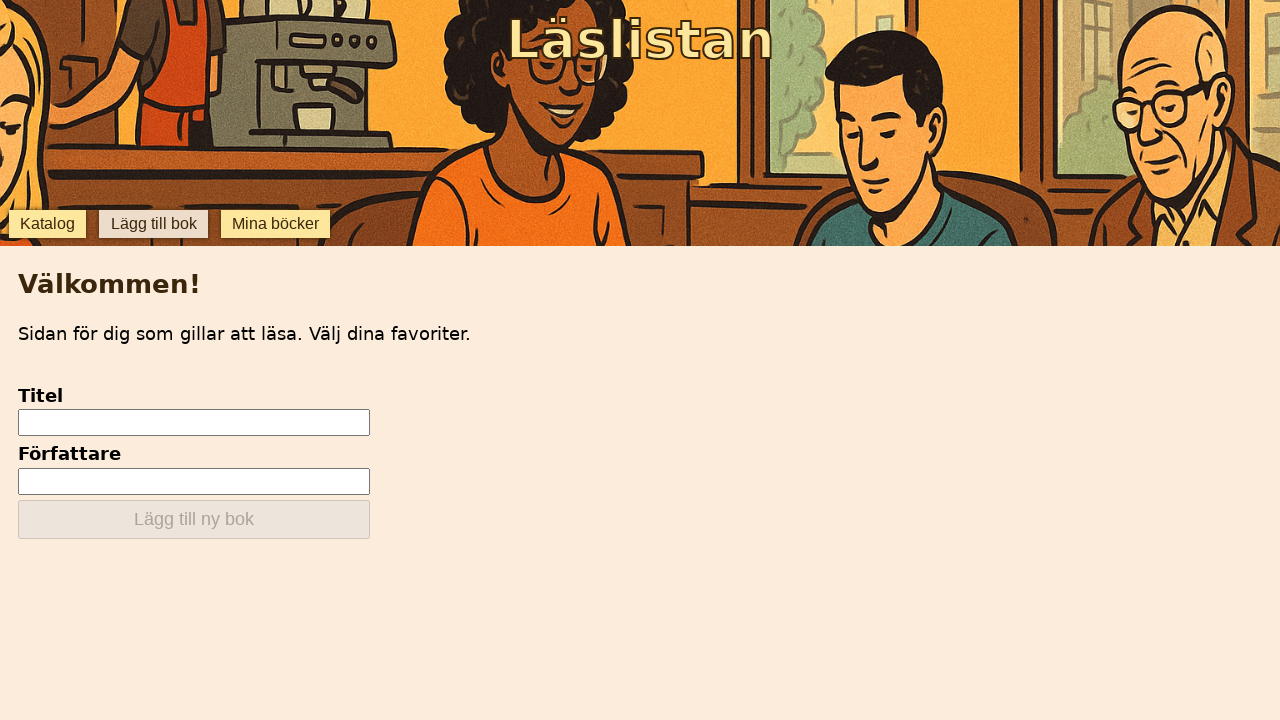

Filled title field with 'Glukosrevolutionen : balansera ditt blodsocker och förändra ditt liv' on internal:testid=[data-testid="add-input-title"s]
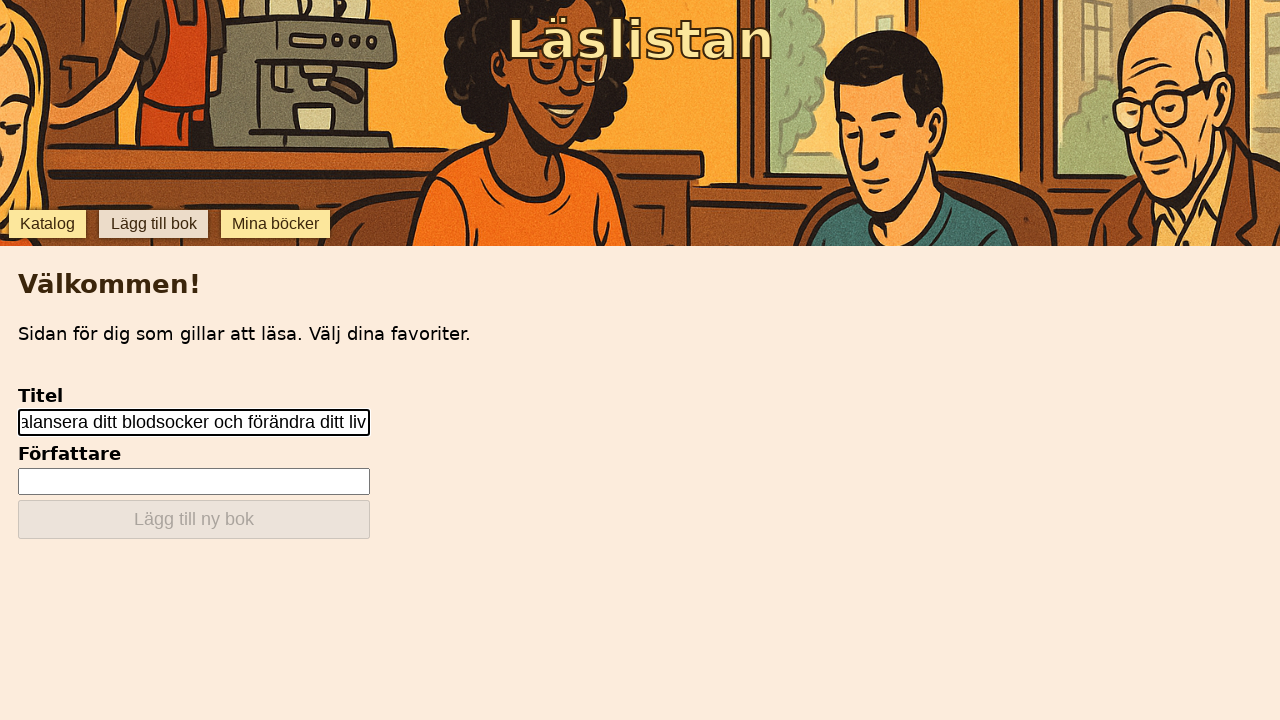

Filled author field with 'Jessie Inchauspé' on internal:testid=[data-testid="add-input-author"s]
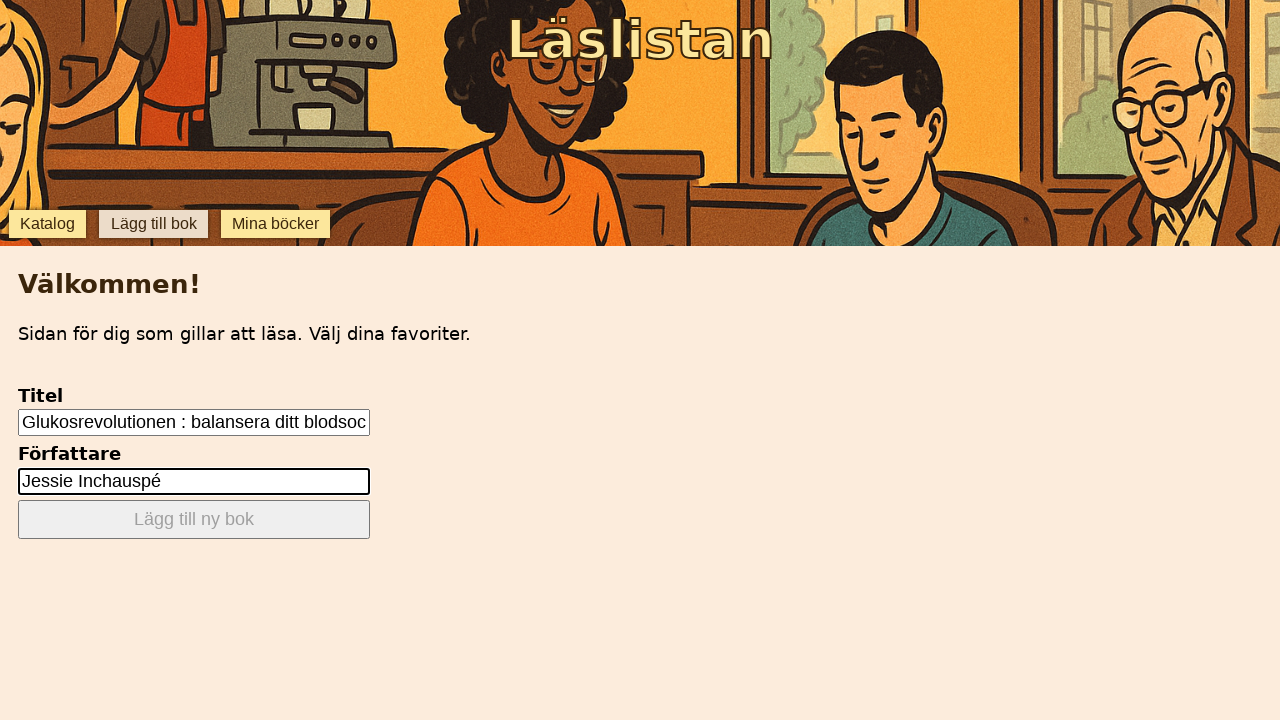

Clicked submit button to add the book at (194, 520) on internal:testid=[data-testid="add-submit"s]
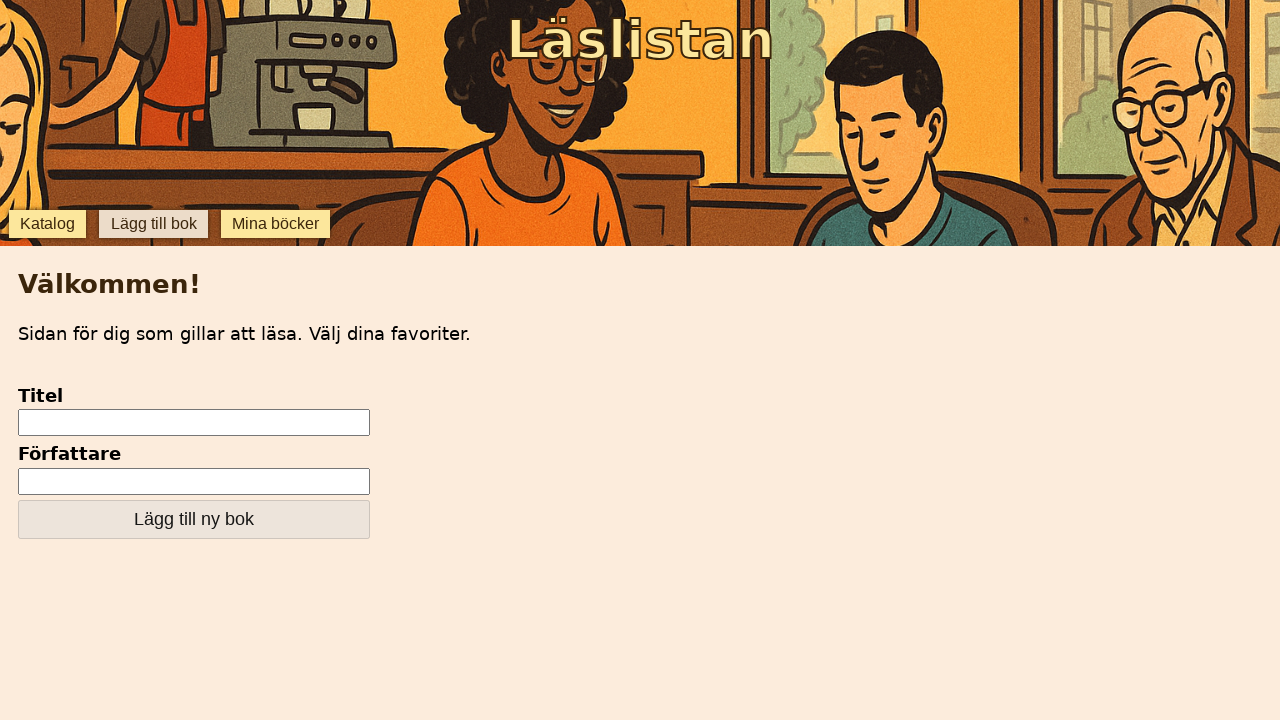

Clicked 'Katalog' button to navigate to catalog section at (47, 224) on internal:role=button[name="Katalog"i]
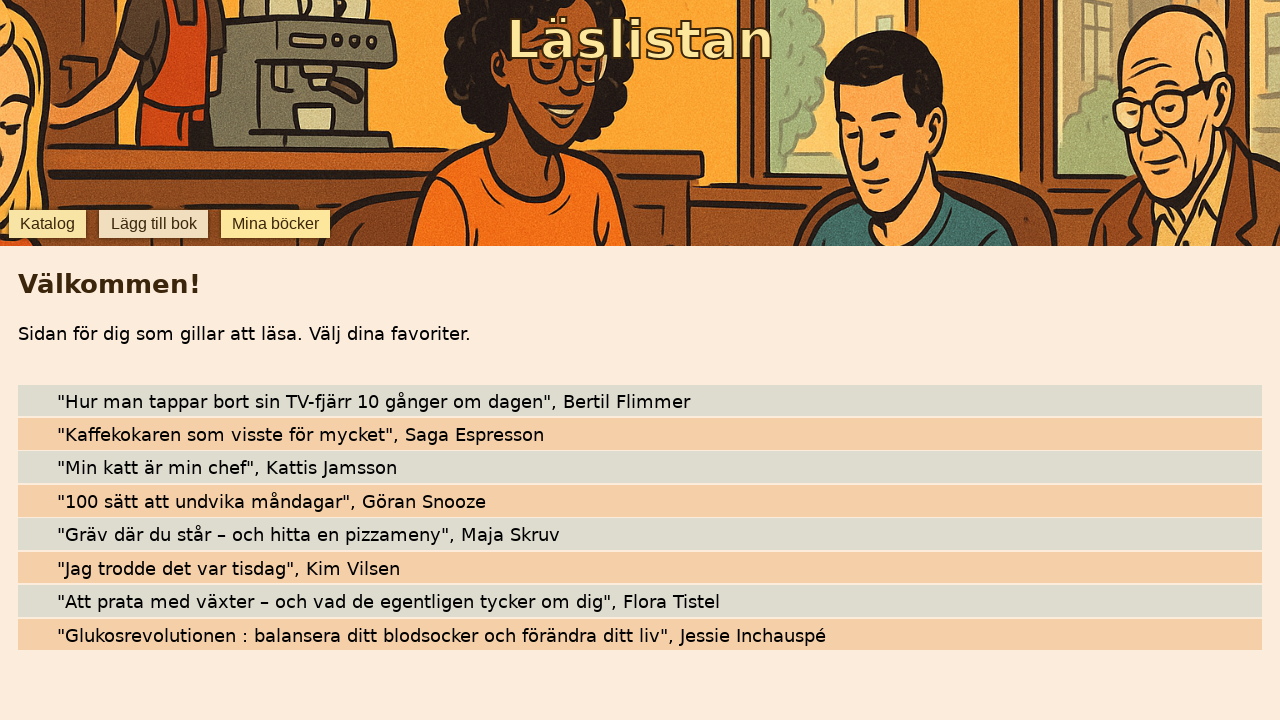

Verified that the added book 'Glukosrevolutionen : balansera ditt blodsocker och förändra ditt liv' is visible in Katalog
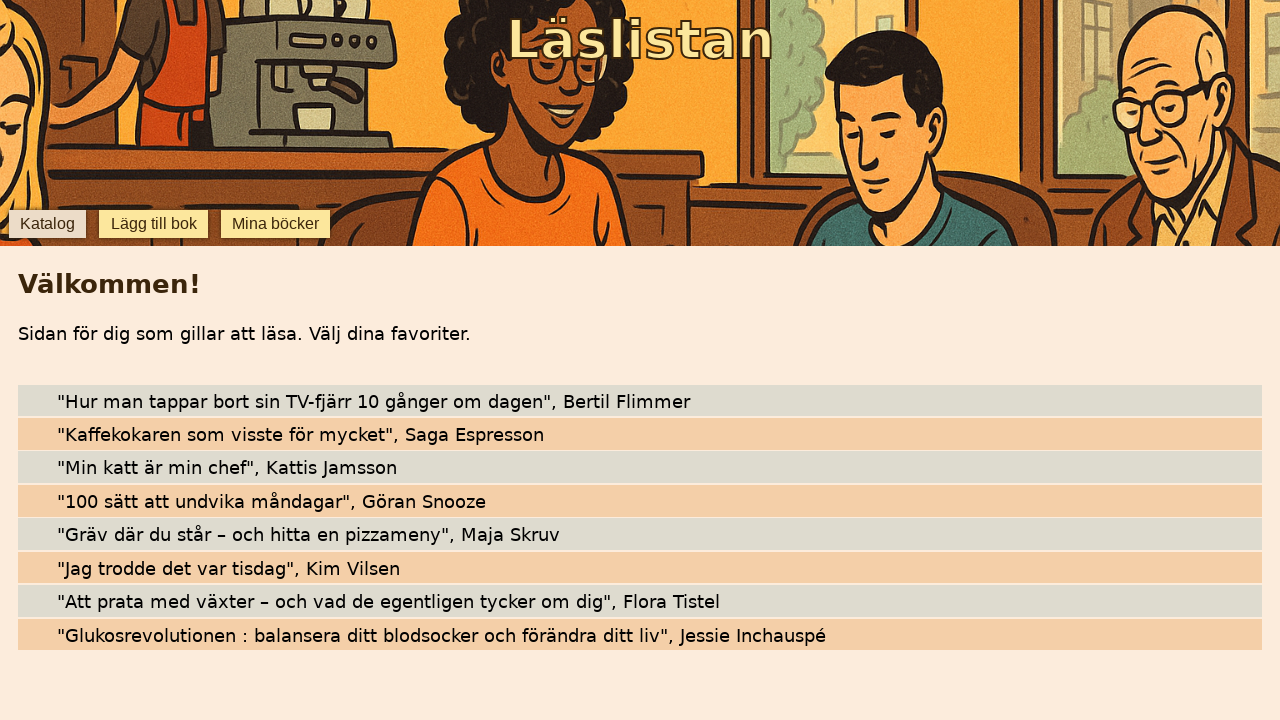

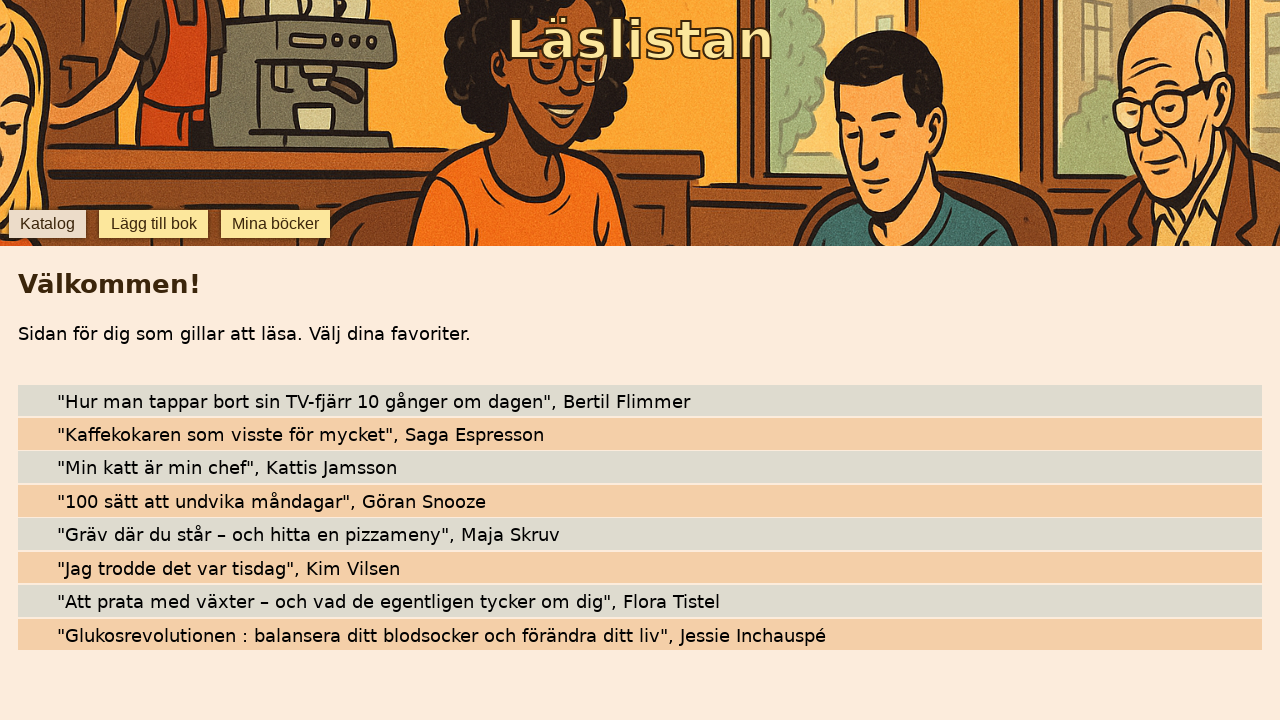